Basic sanity test that verifies the demoblaze.com homepage loads successfully

Starting URL: https://demoblaze.com/

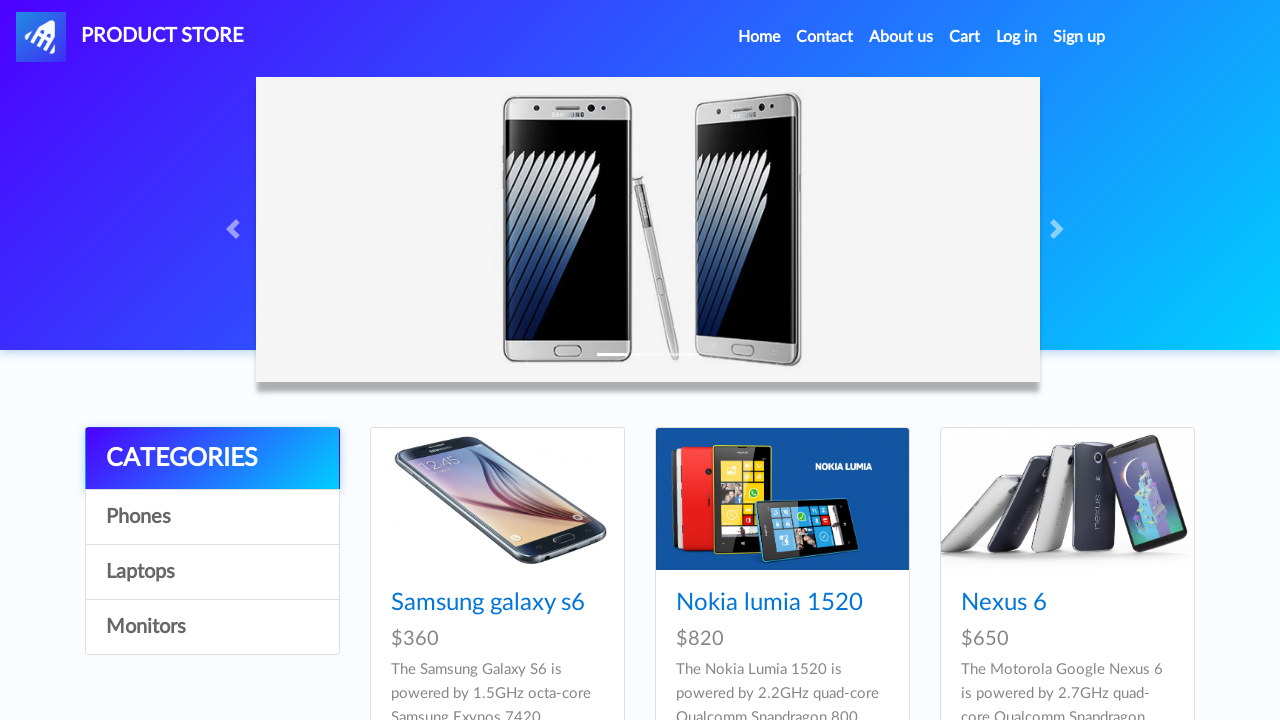

Waited for page DOM content to load on demoblaze.com homepage
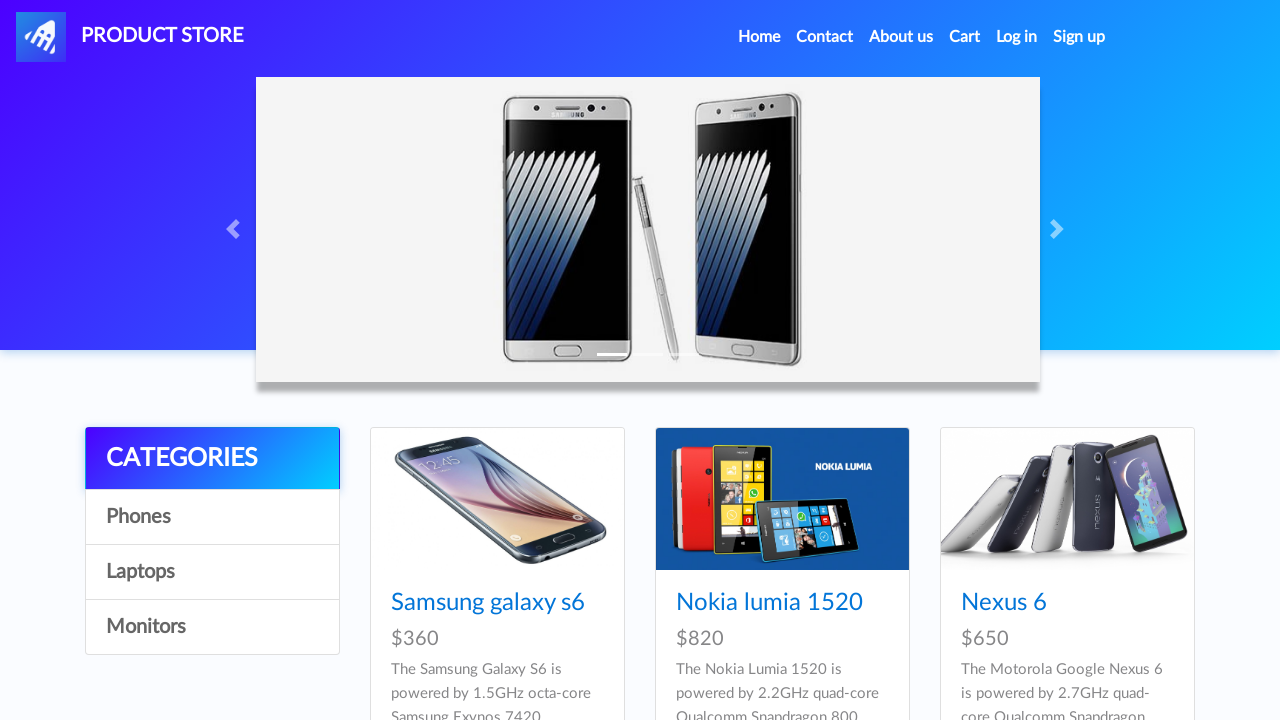

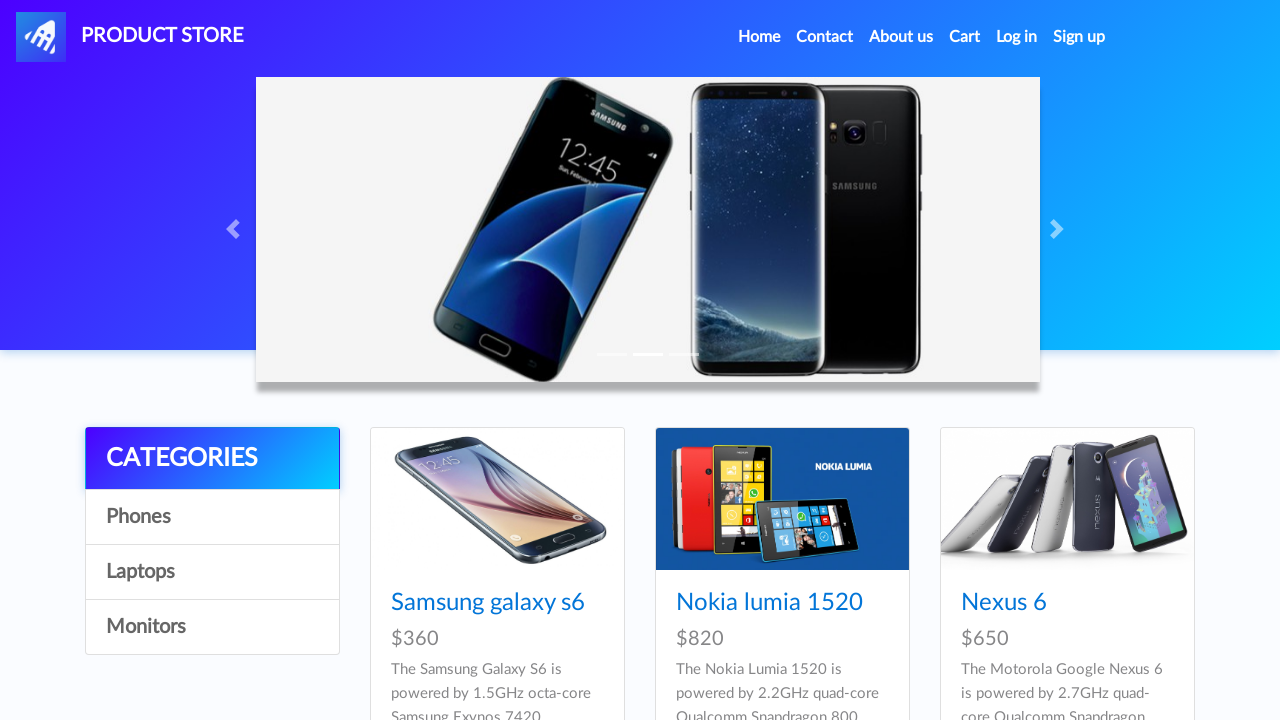